Opens YouTube in the browser, then opens a new tab and navigates to SauceDemo website

Starting URL: https://www.youtube.com/

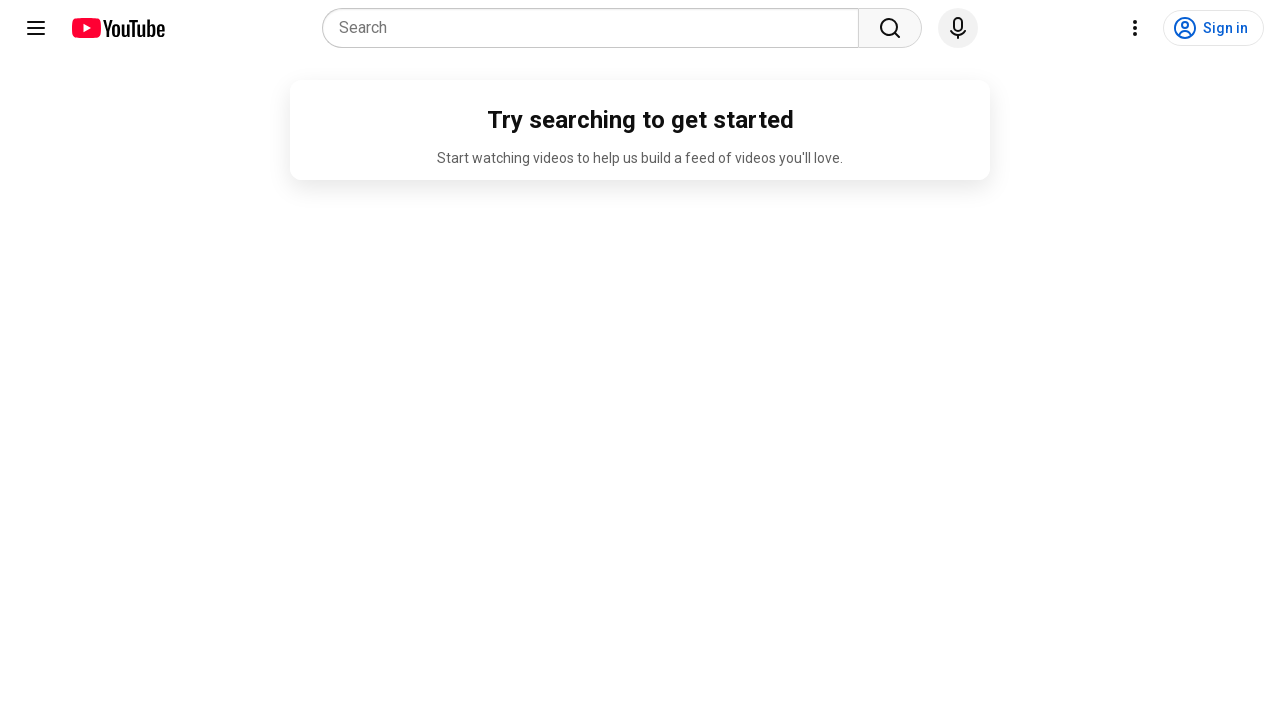

Opened a new tab
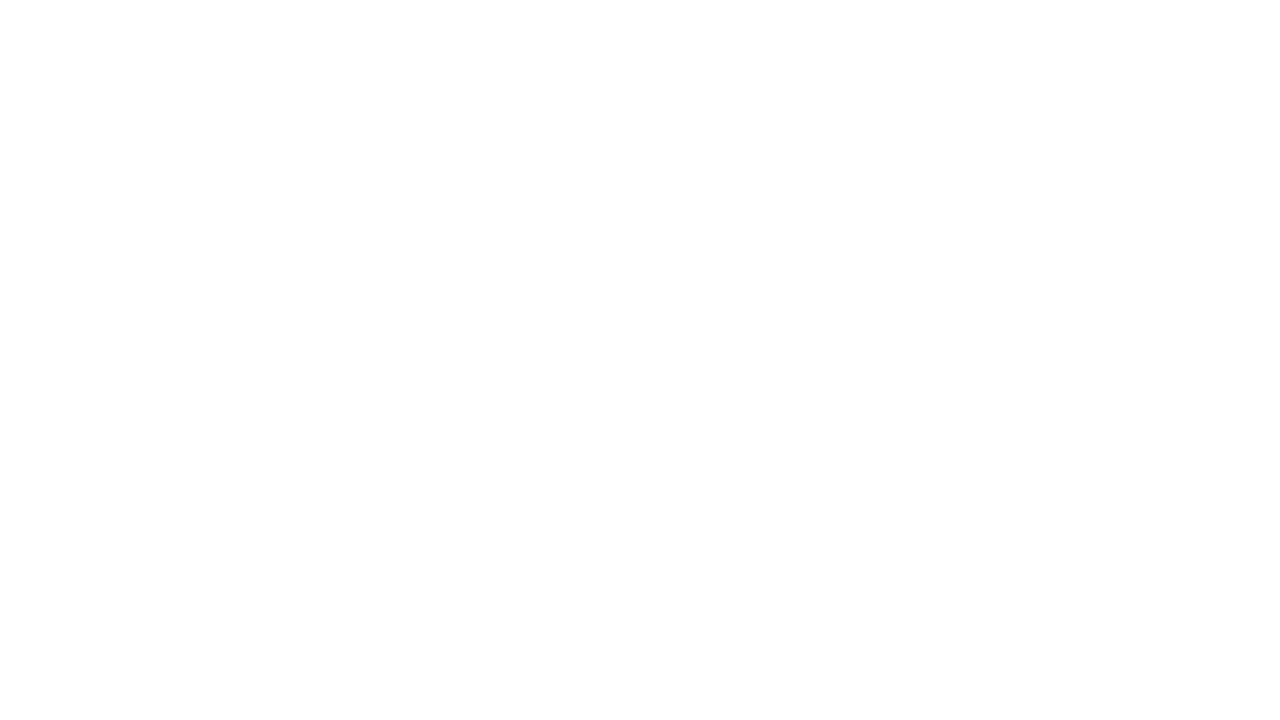

Navigated to SauceDemo website
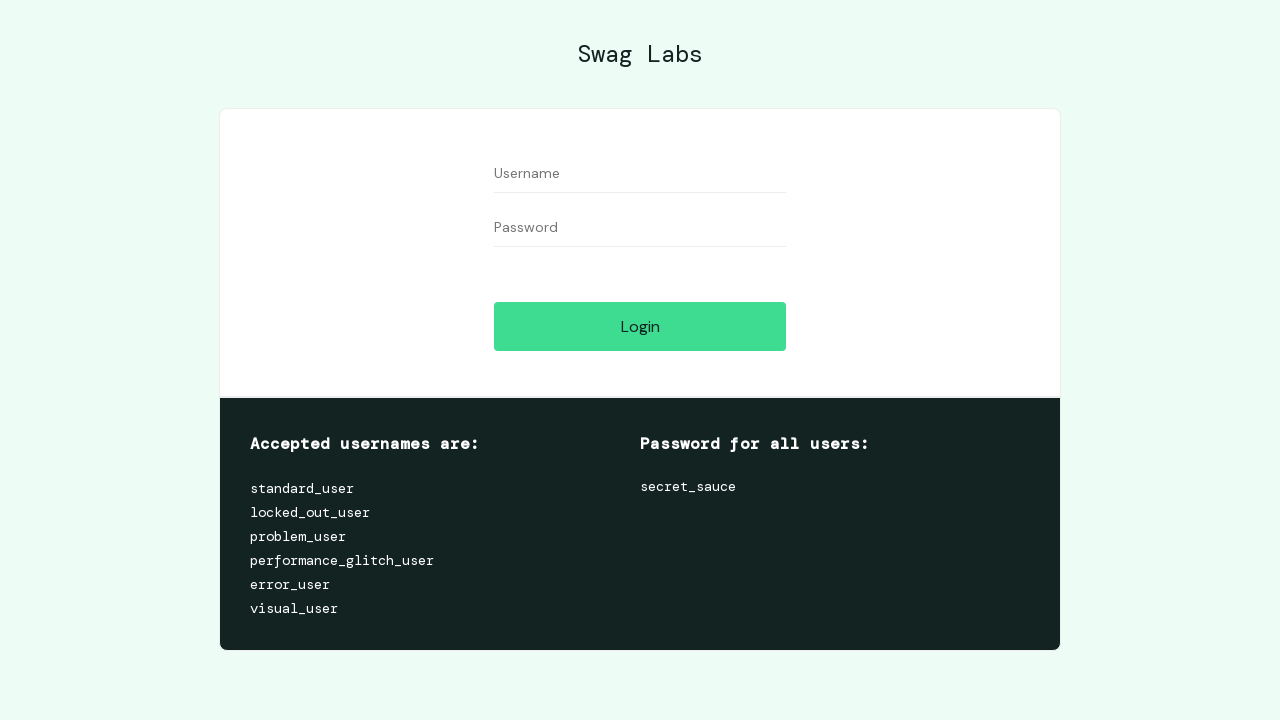

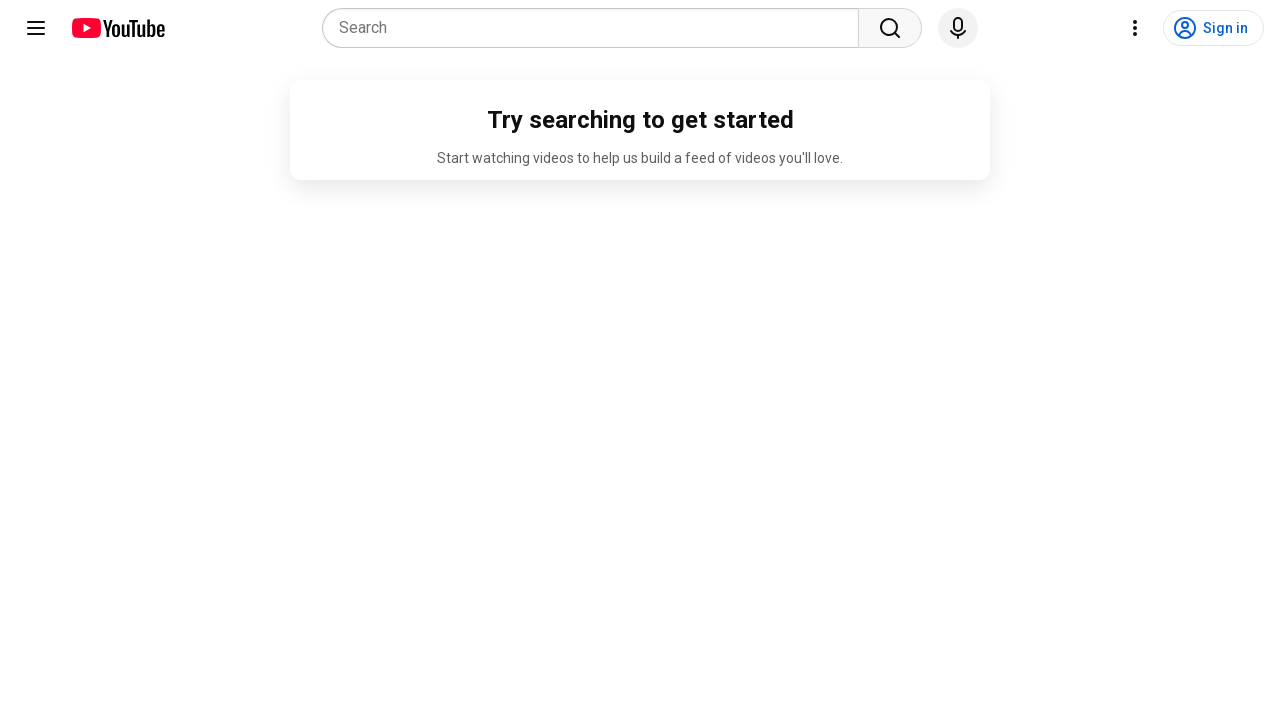